Tests browser cookie management by navigating to Gmail, retrieving cookies, and clearing them

Starting URL: https://gmail.com

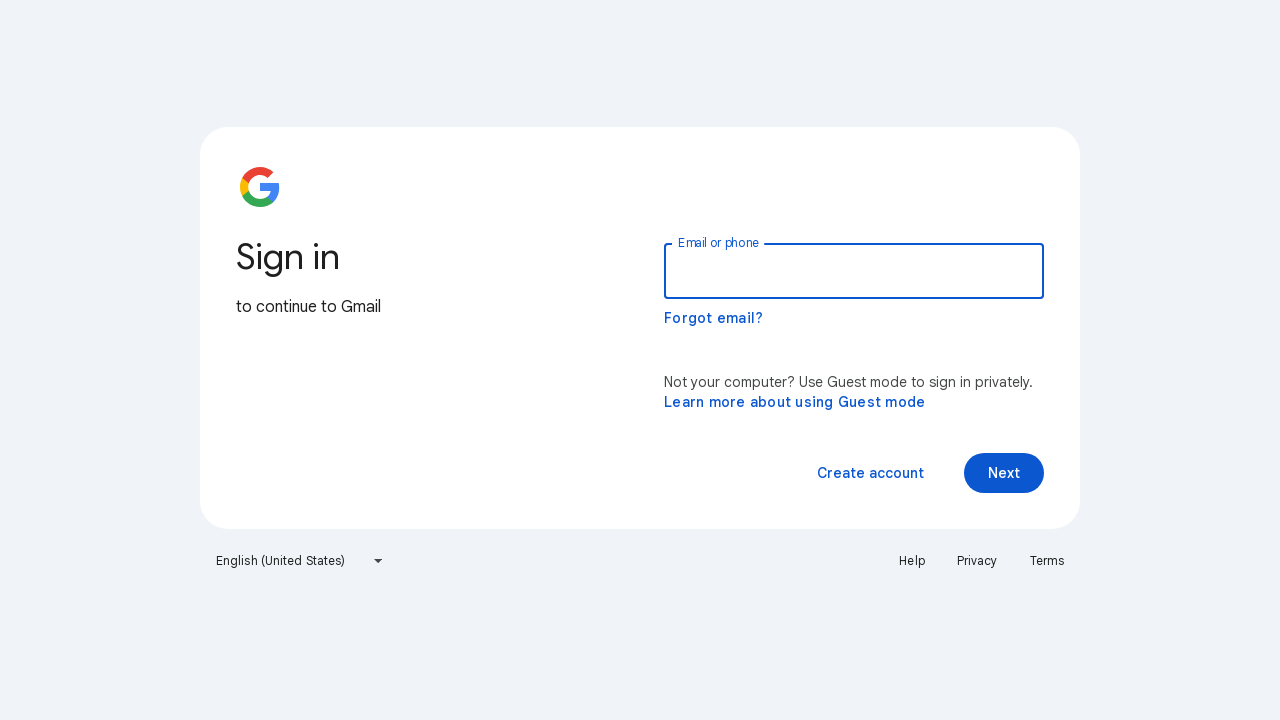

Navigated to https://gmail.com
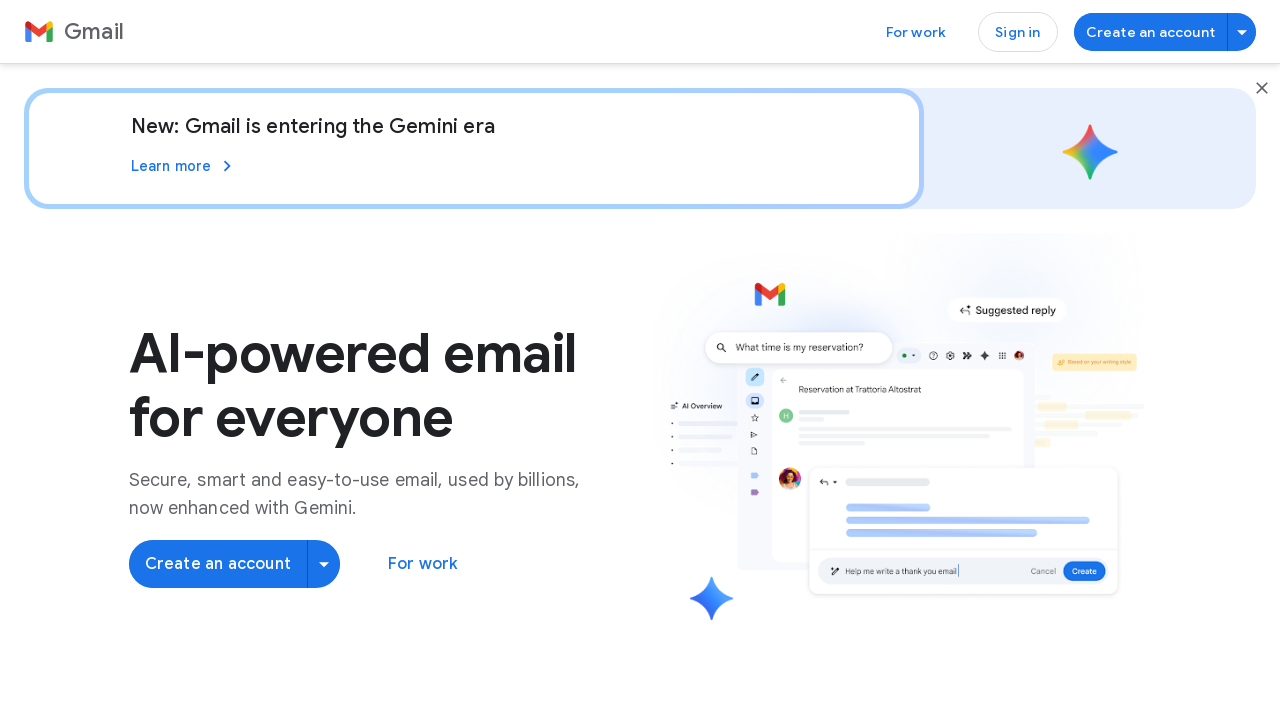

Retrieved initial cookies from browser context
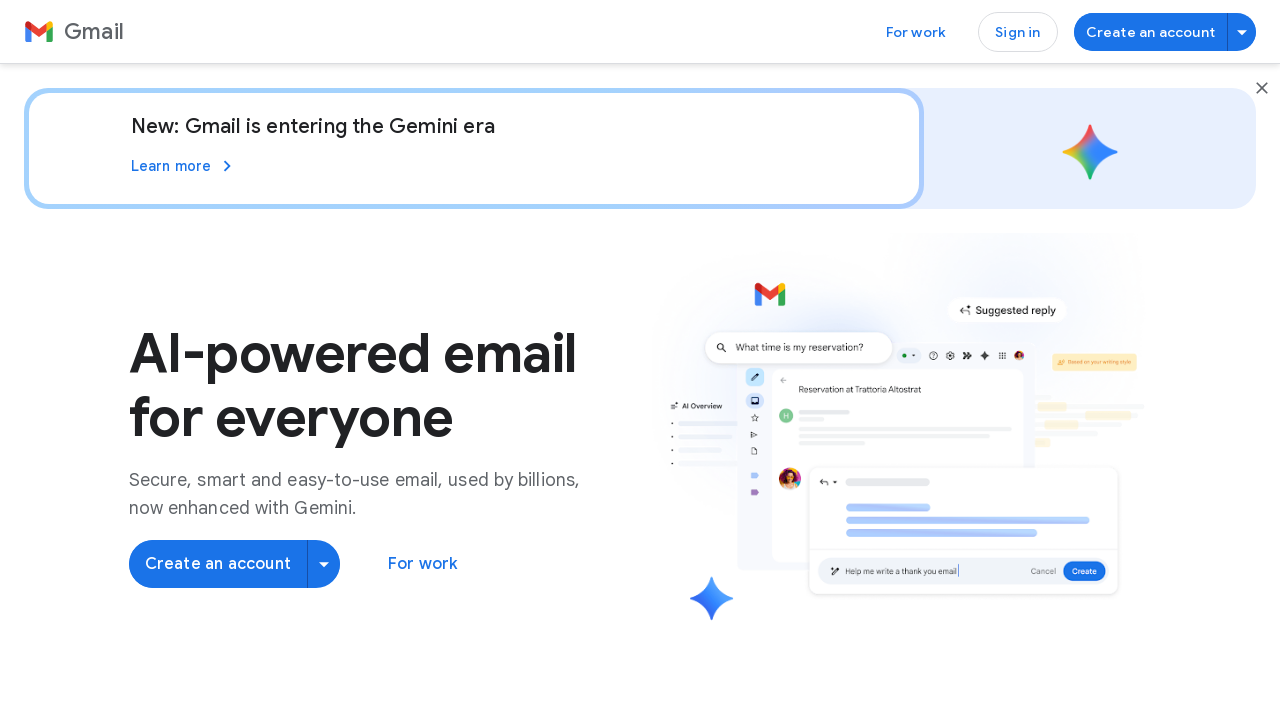

Cleared all cookies from browser context
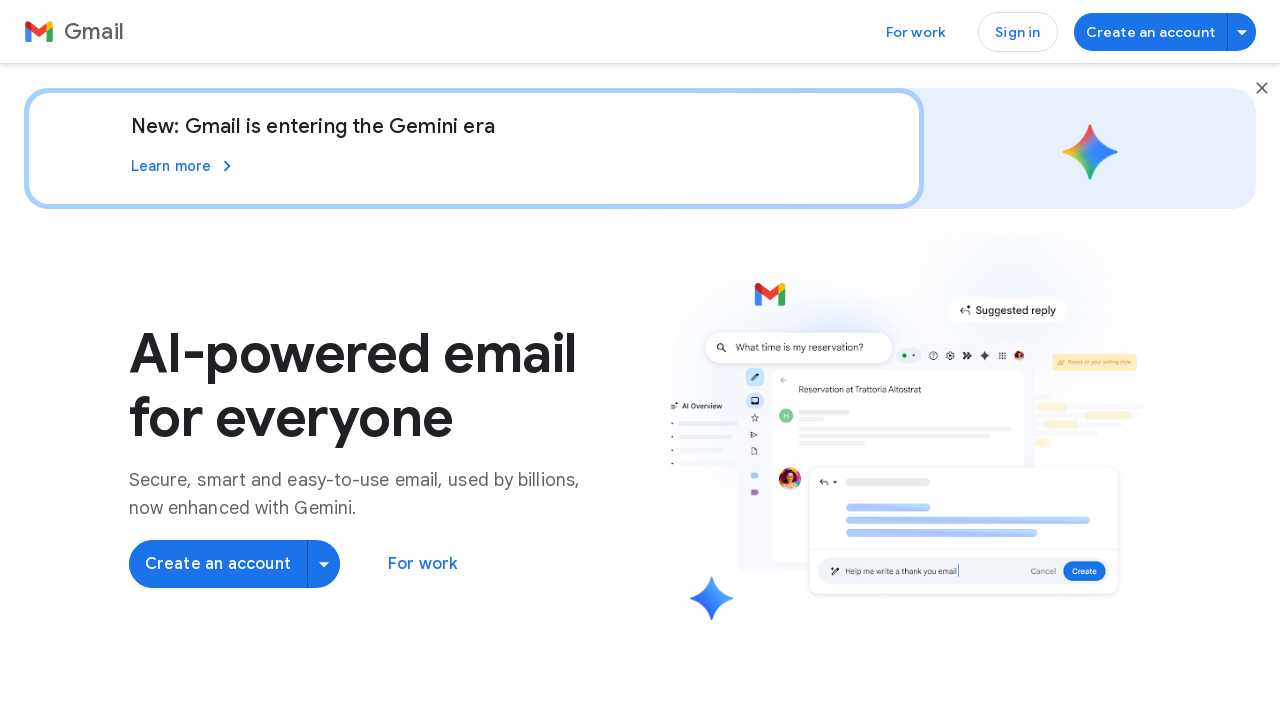

Verified that cookies have been cleared from browser context
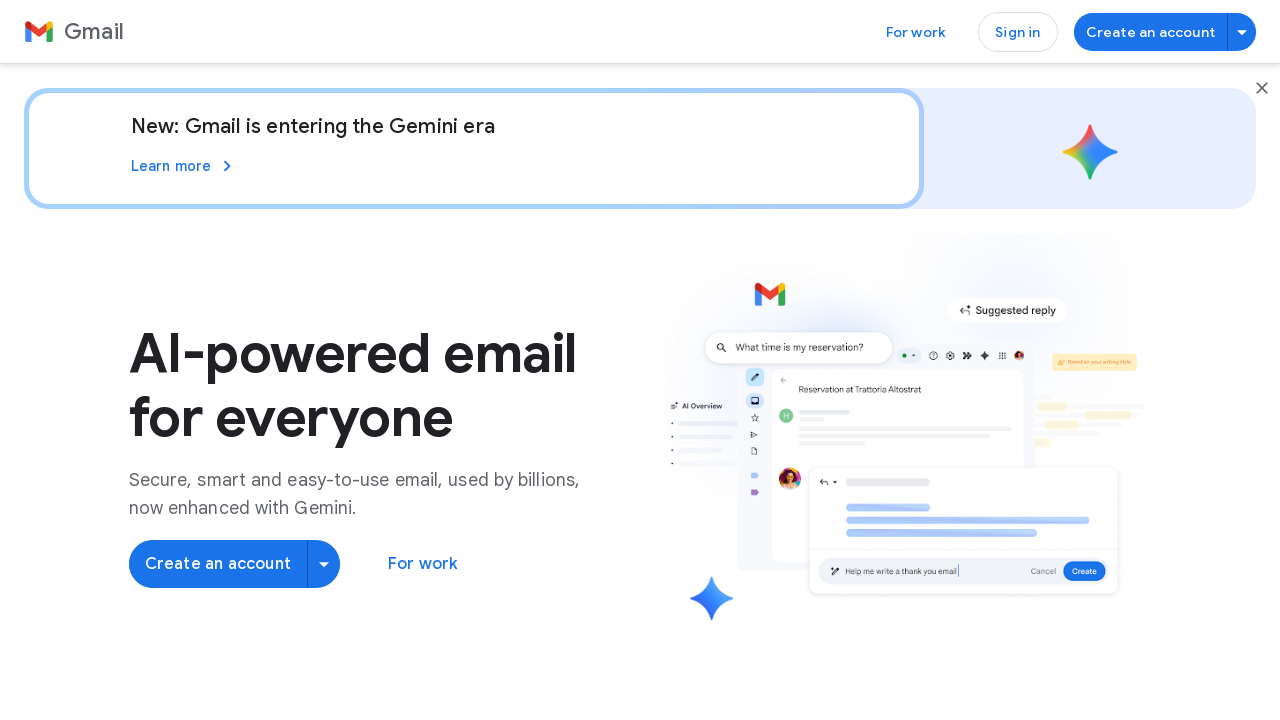

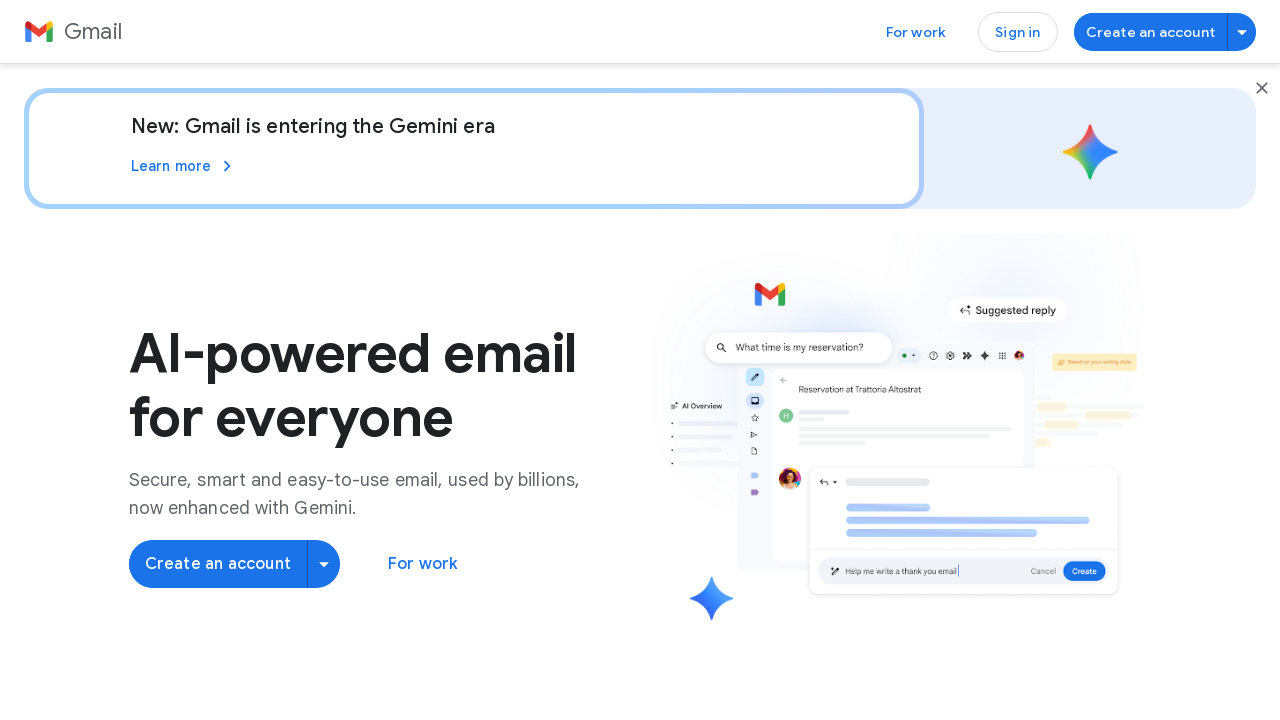